Tests login form validation by clicking submit without entering any credentials and verifying the "Required" error message appears

Starting URL: https://opensource-demo.orangehrmlive.com/web/index.php/auth/login

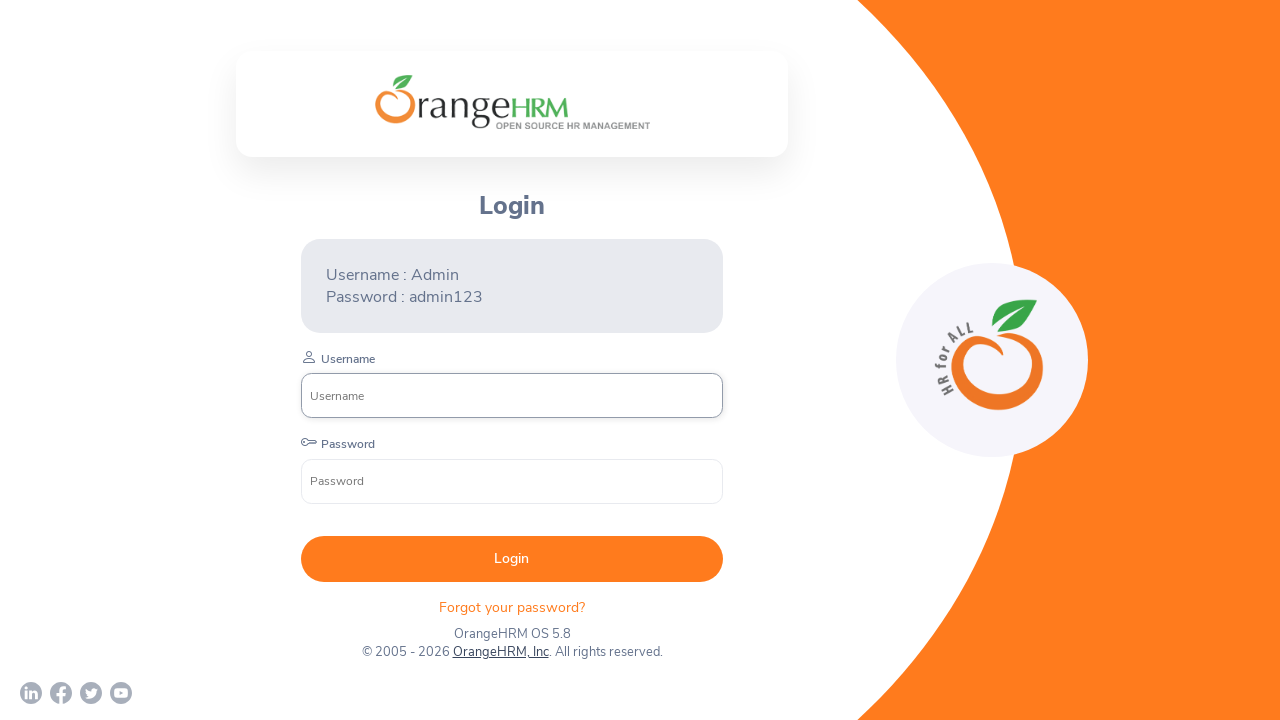

Navigated to OrangeHRM login page
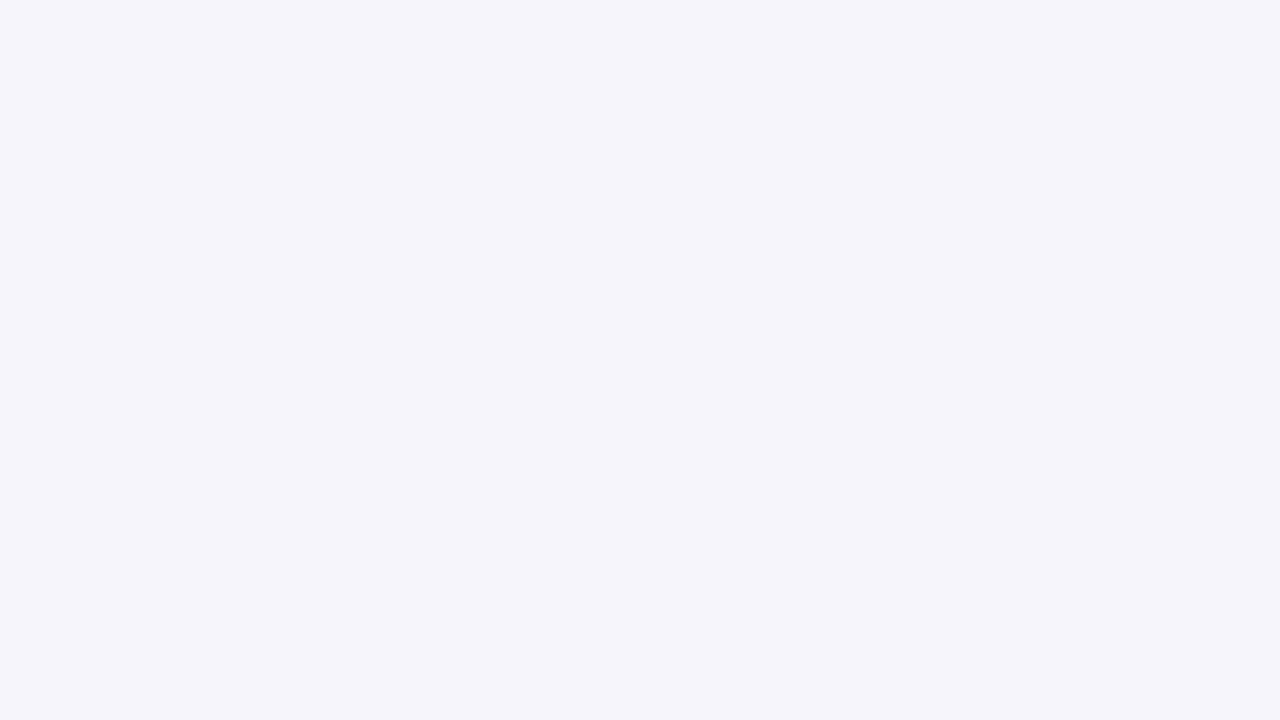

Clicked submit button without entering credentials at (512, 559) on button[type='submit']
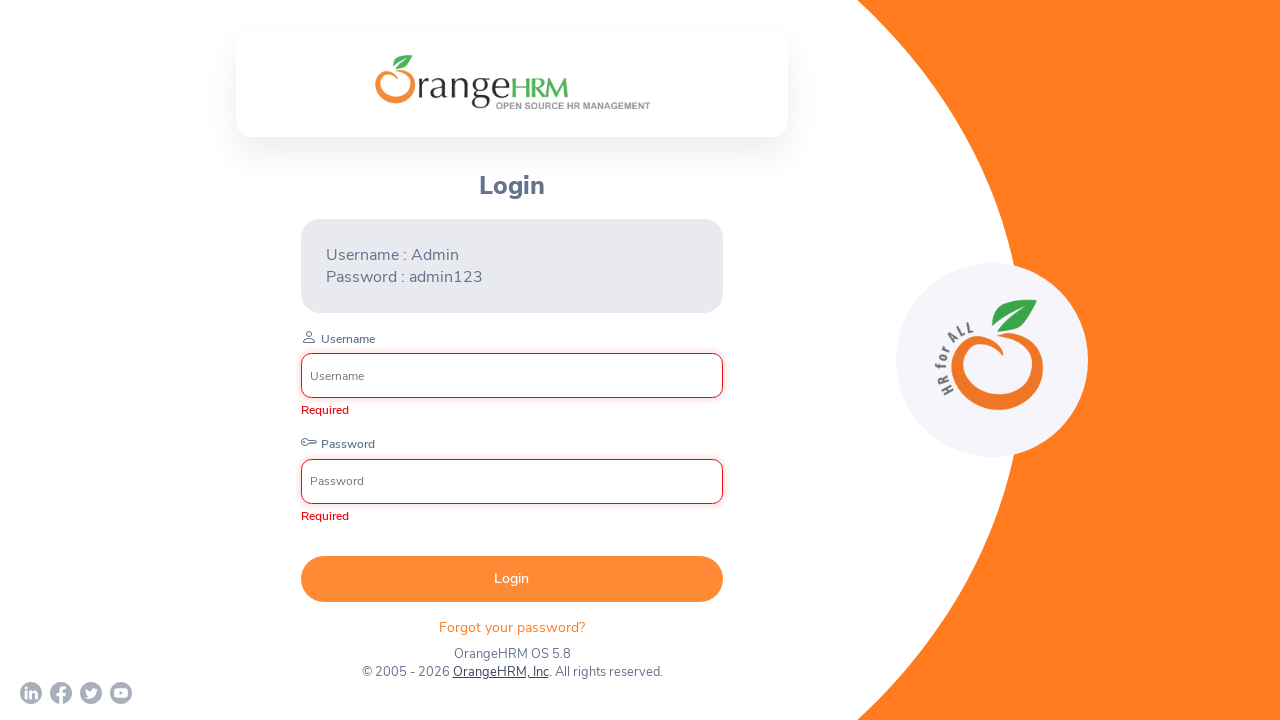

Required error message appeared on login form
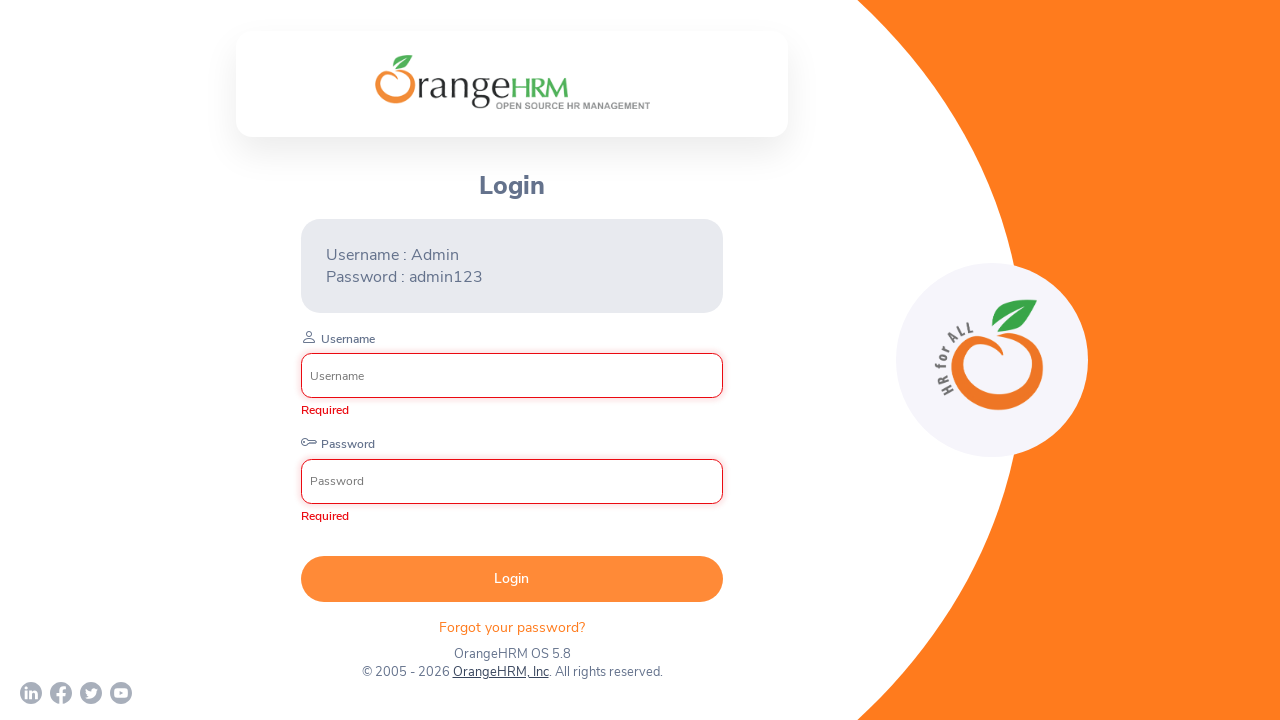

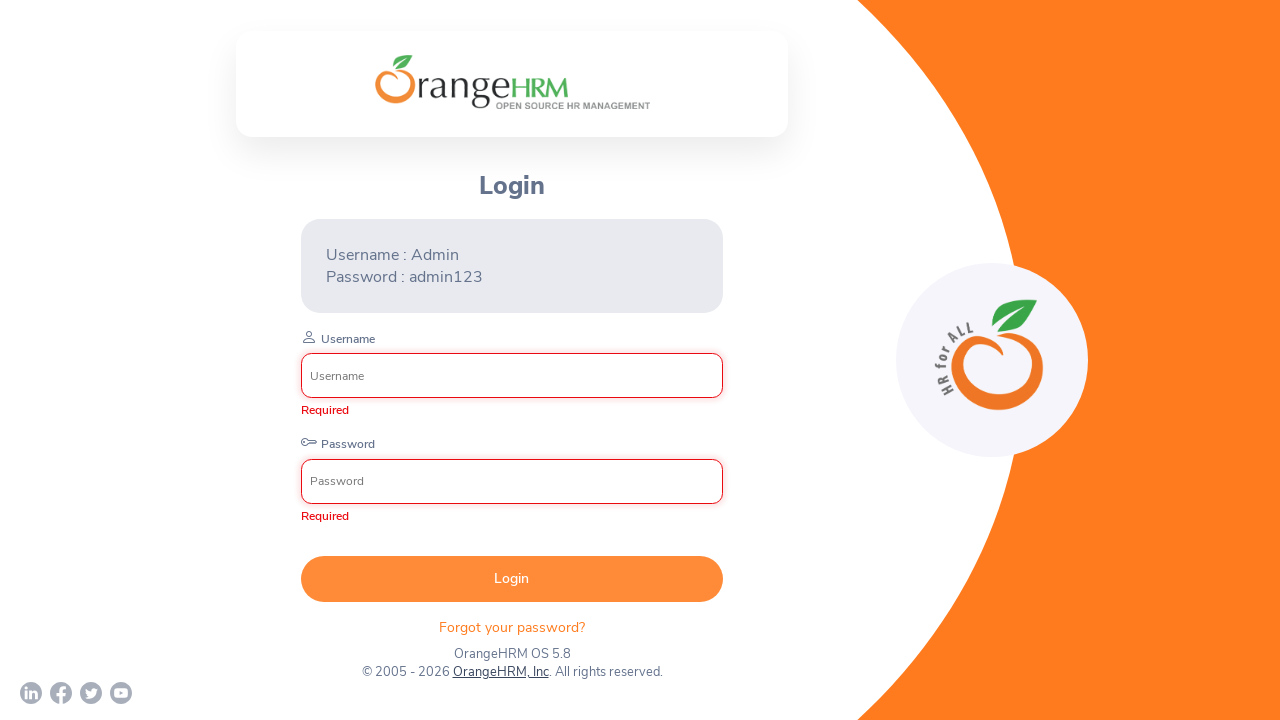